Tests the complete flight booking flow on BlazeDemo by selecting departure and destination cities, choosing a flight, filling out passenger and payment information, and verifying the confirmation page.

Starting URL: https://blazedemo.com/

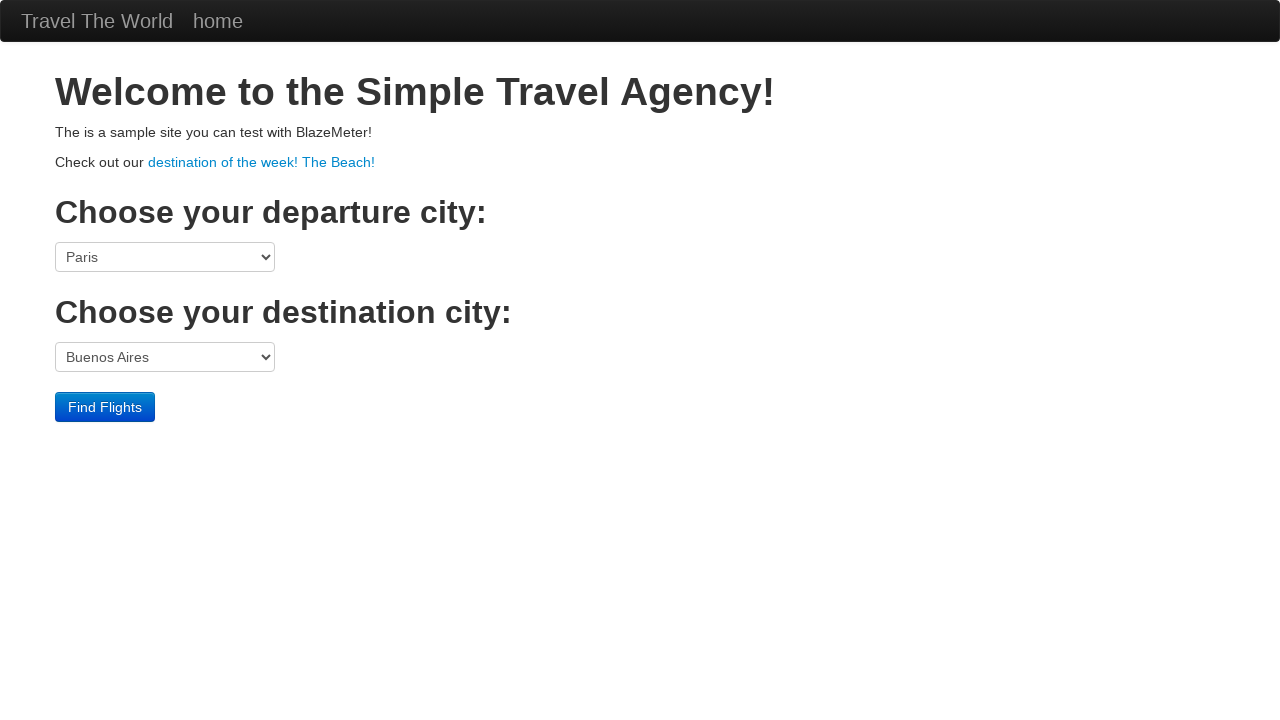

Selected Paris as departure city on select[name='fromPort']
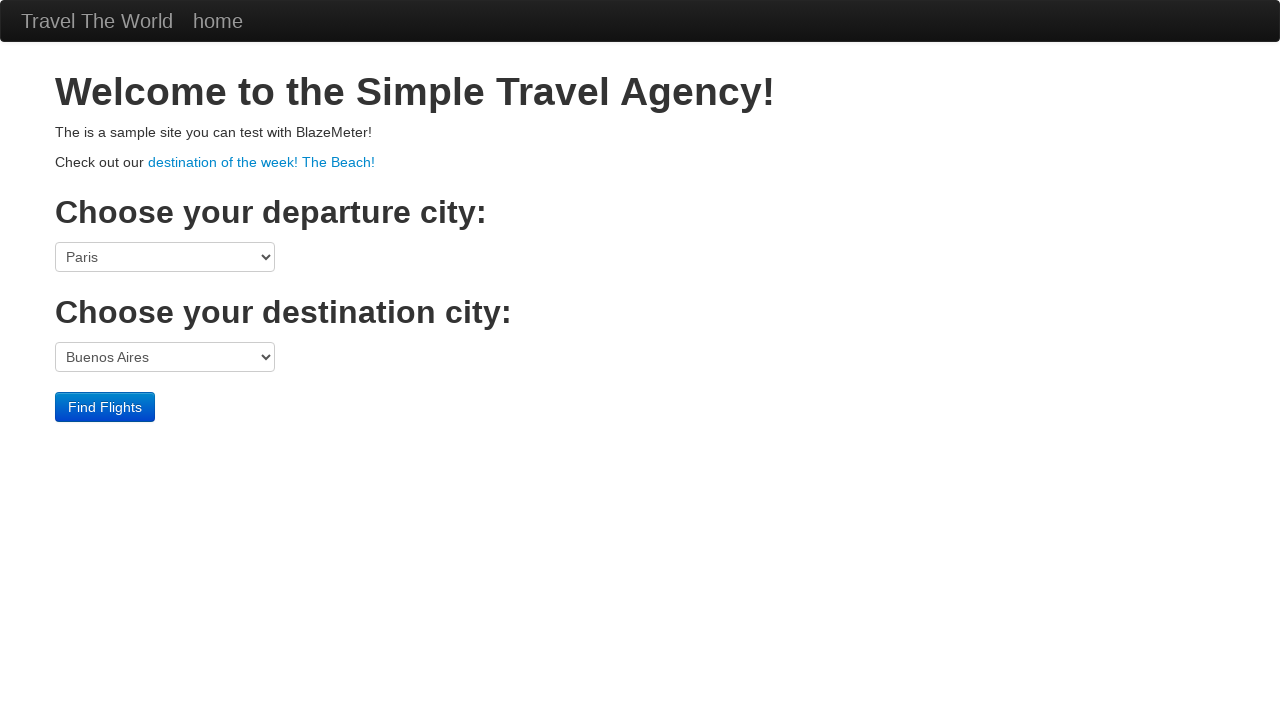

Selected Rome as destination city on select[name='toPort']
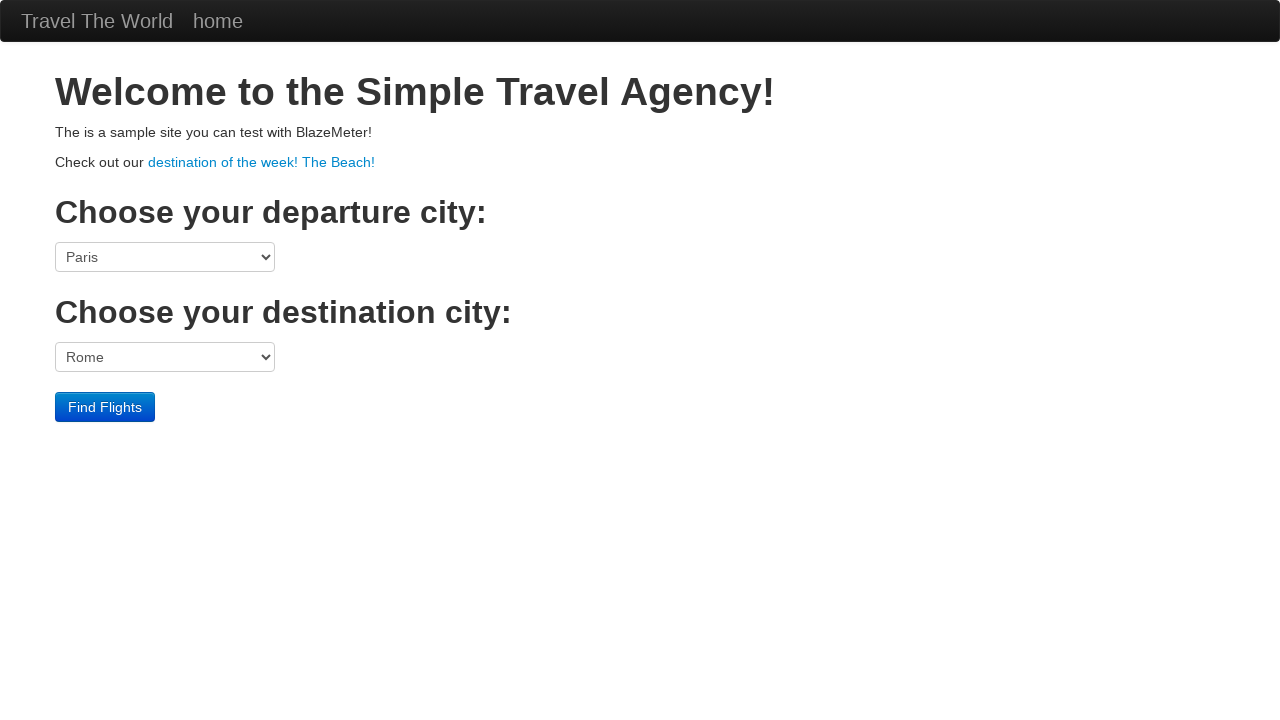

Clicked Find Flights button to search for available flights at (105, 407) on input[type='submit'][value='Find Flights']
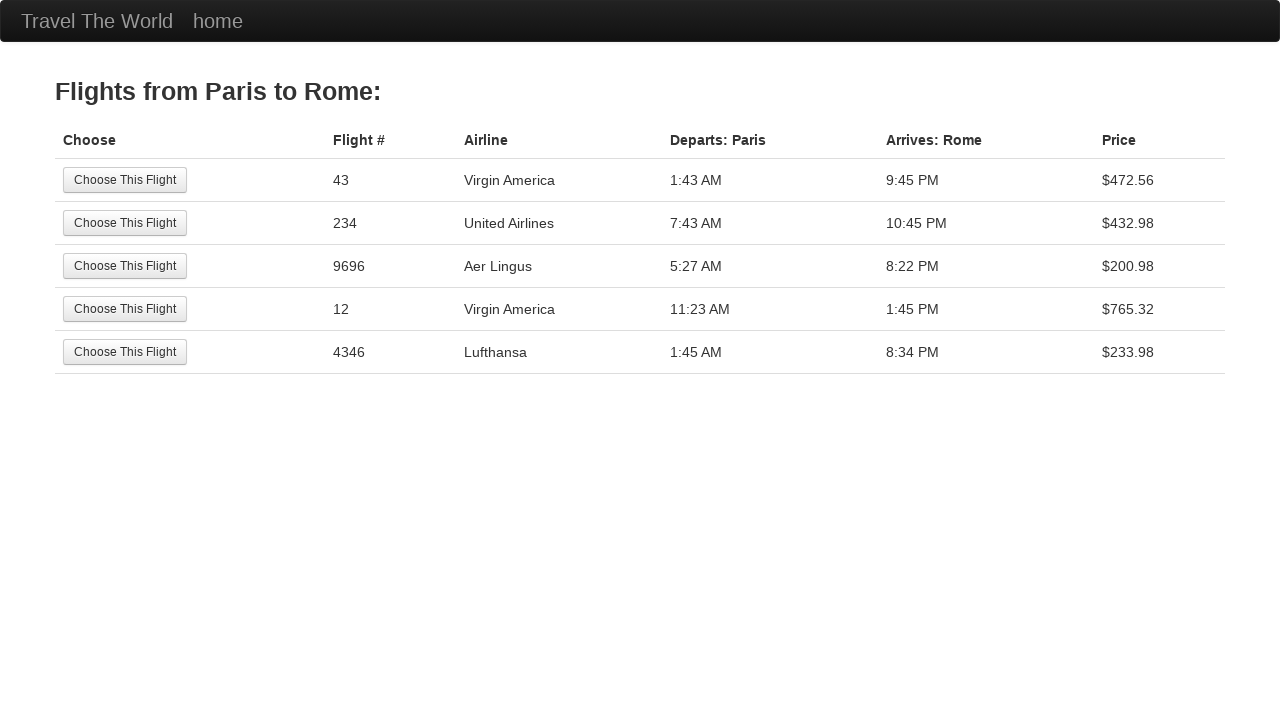

Flight selection page loaded with available flight options
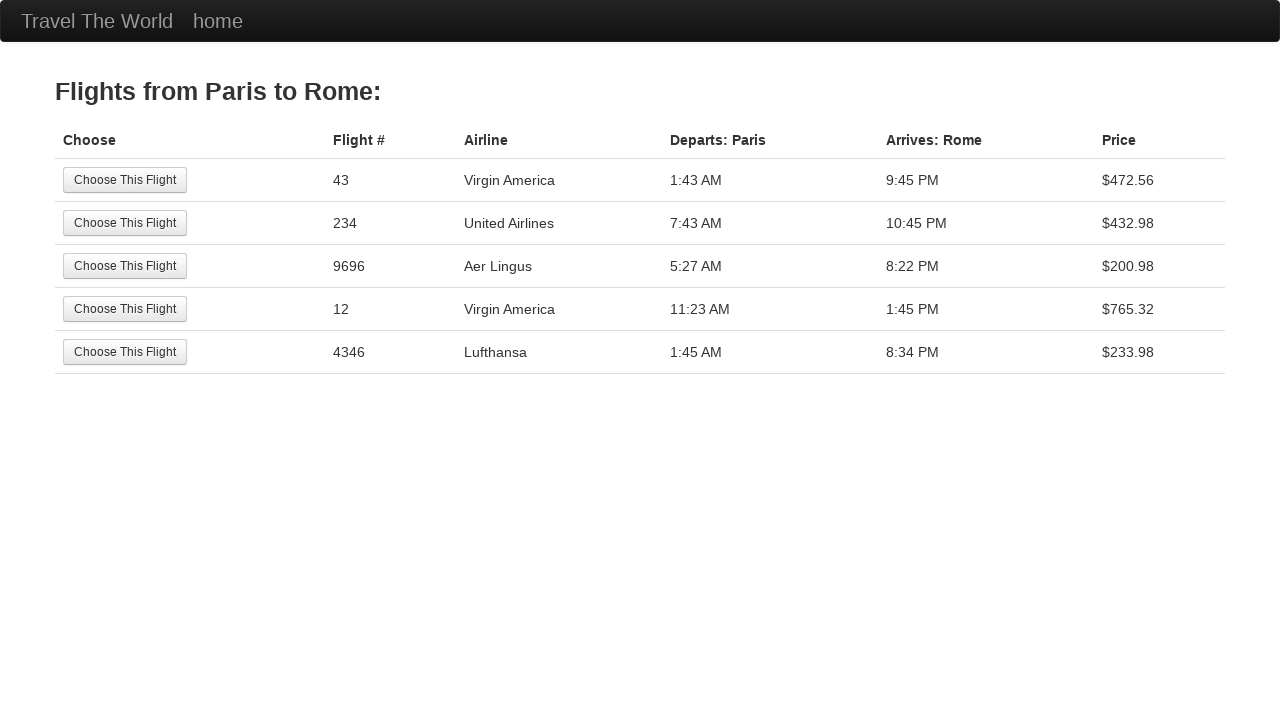

Selected the first available flight at (125, 180) on input[type='submit'][value='Choose This Flight']
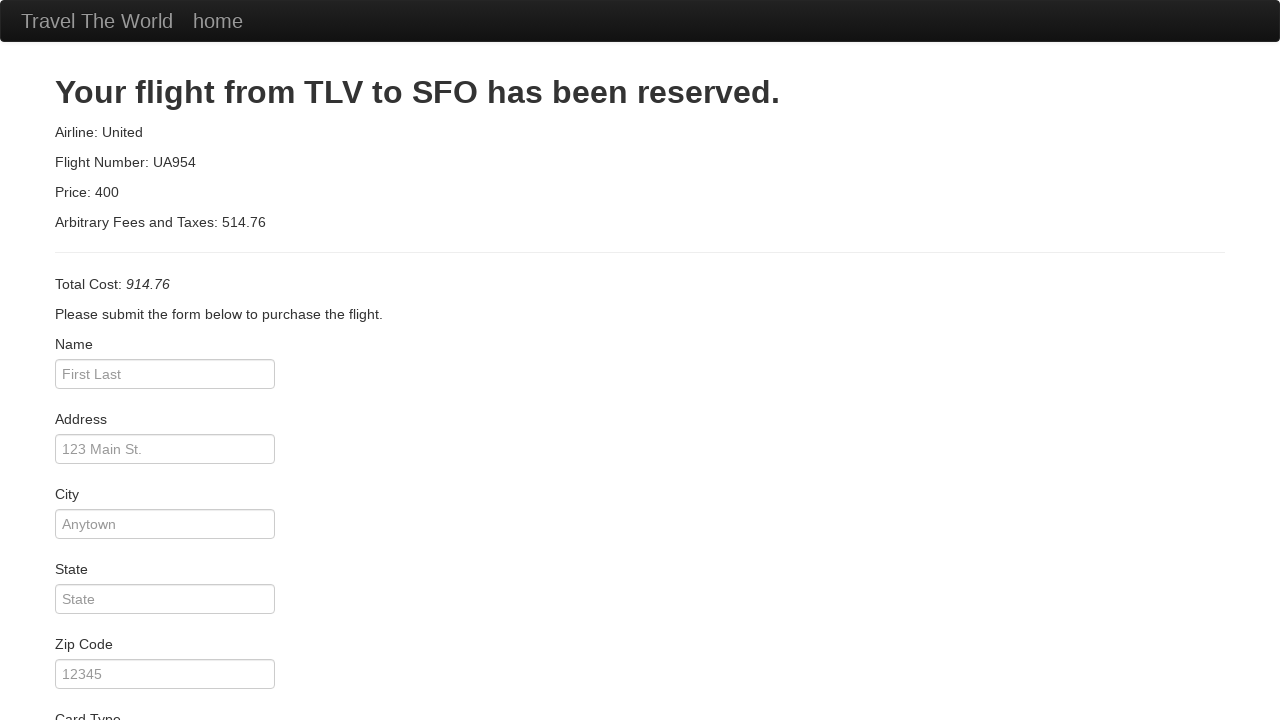

Purchase page loaded with passenger information form
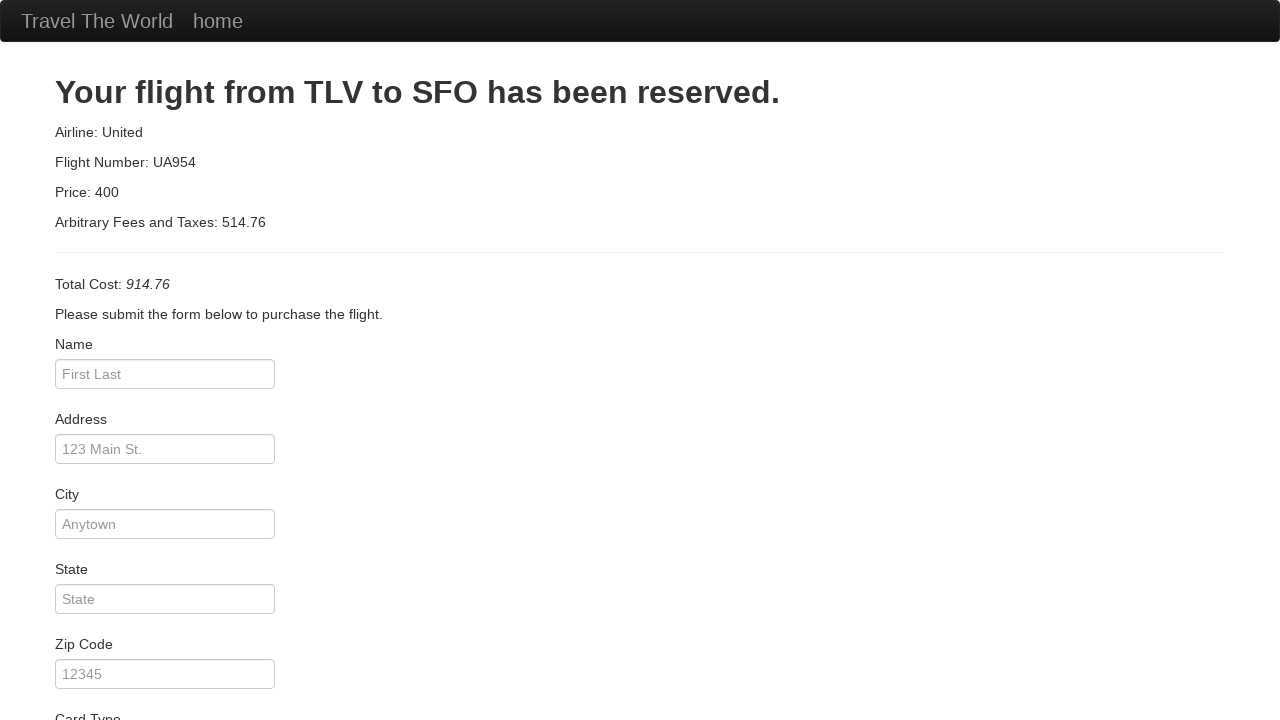

Entered passenger name 'Ricardo' on #inputName
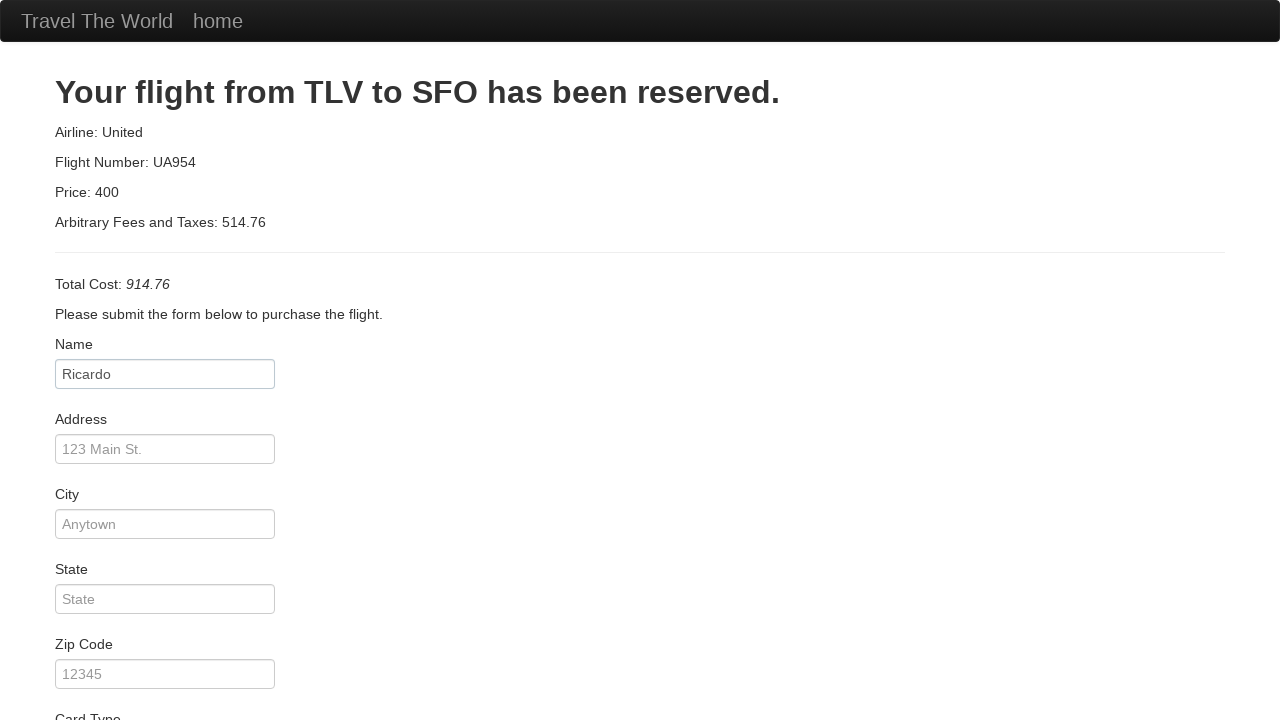

Entered address '123 Test Street' on #address
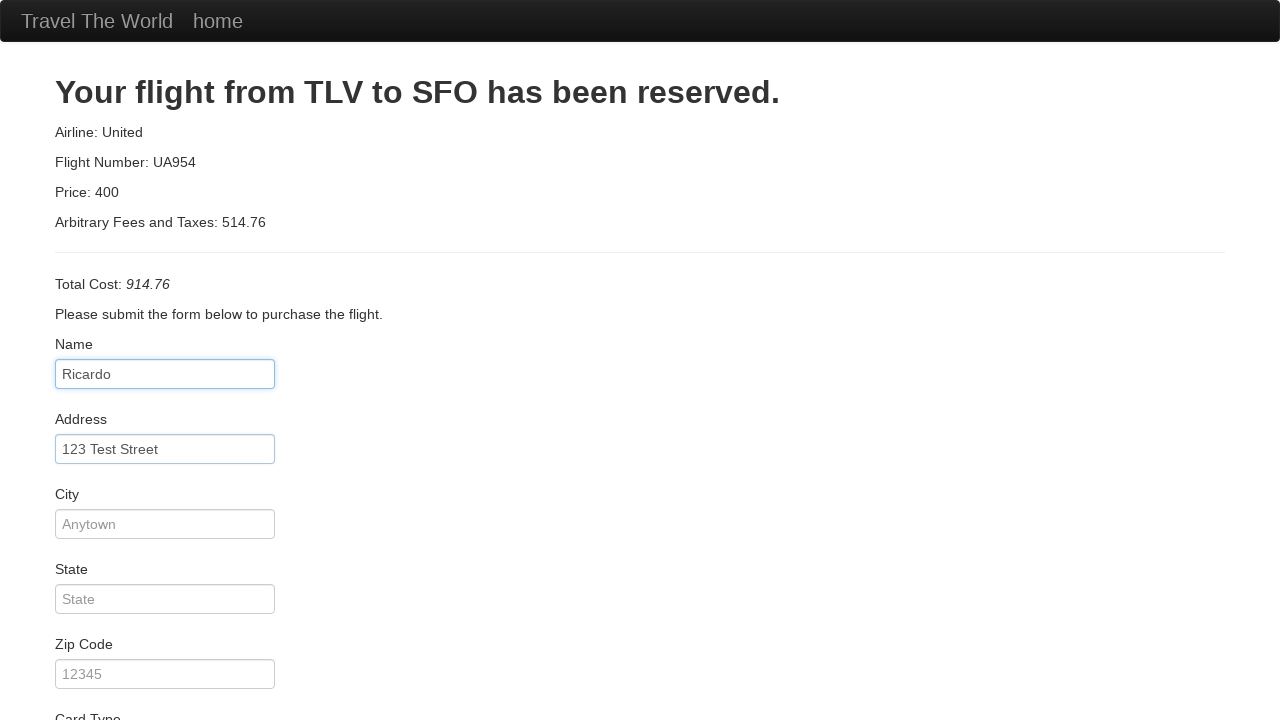

Entered city 'Test City' on #city
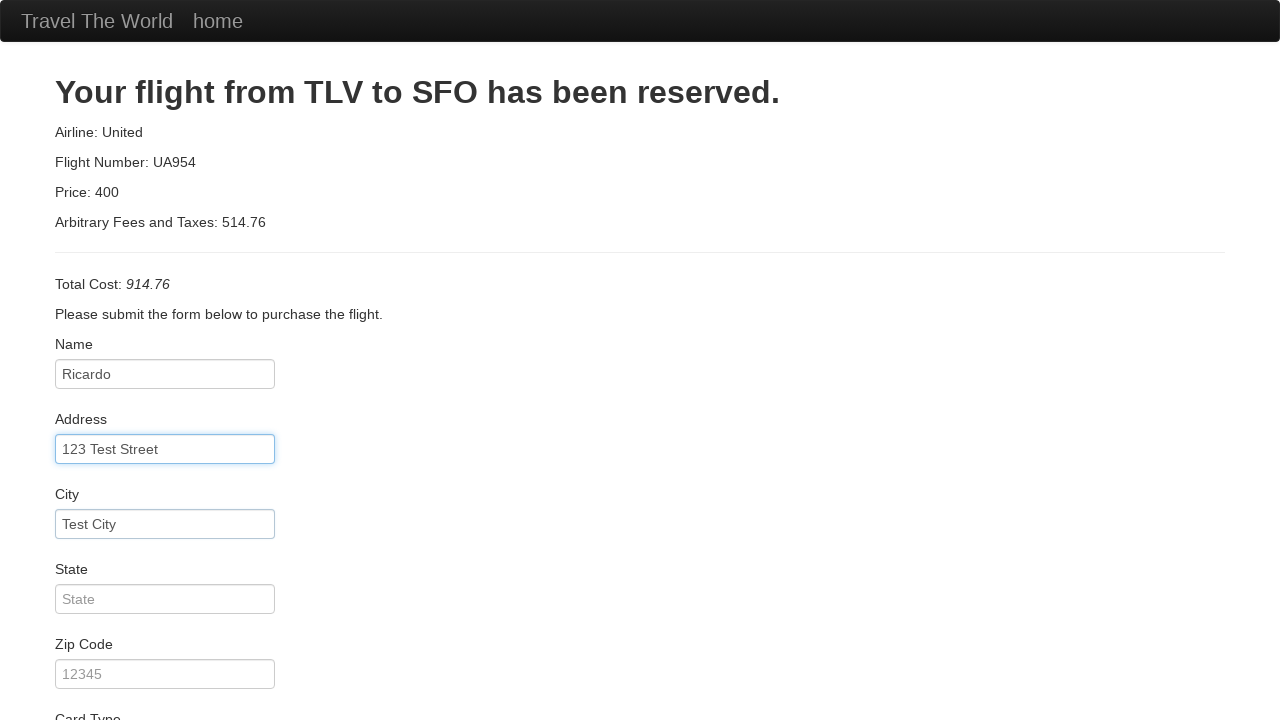

Entered state 'Test State' on #state
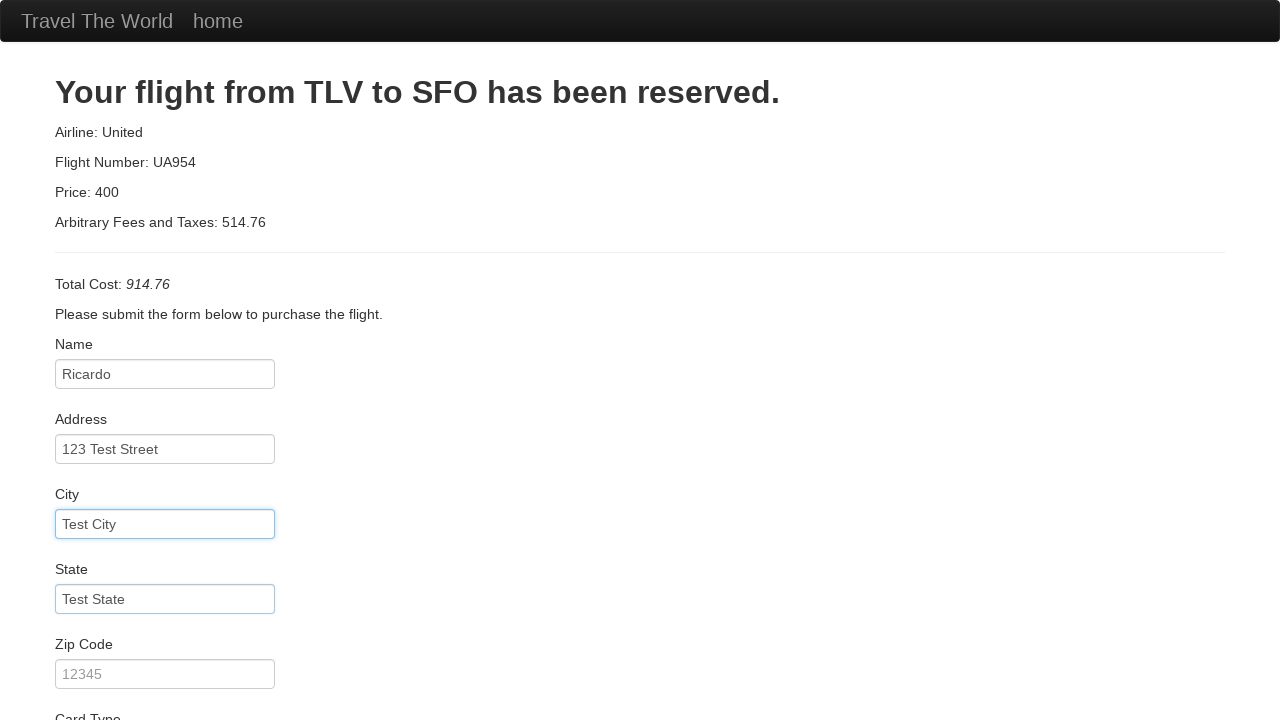

Entered zip code '12345' on #zipCode
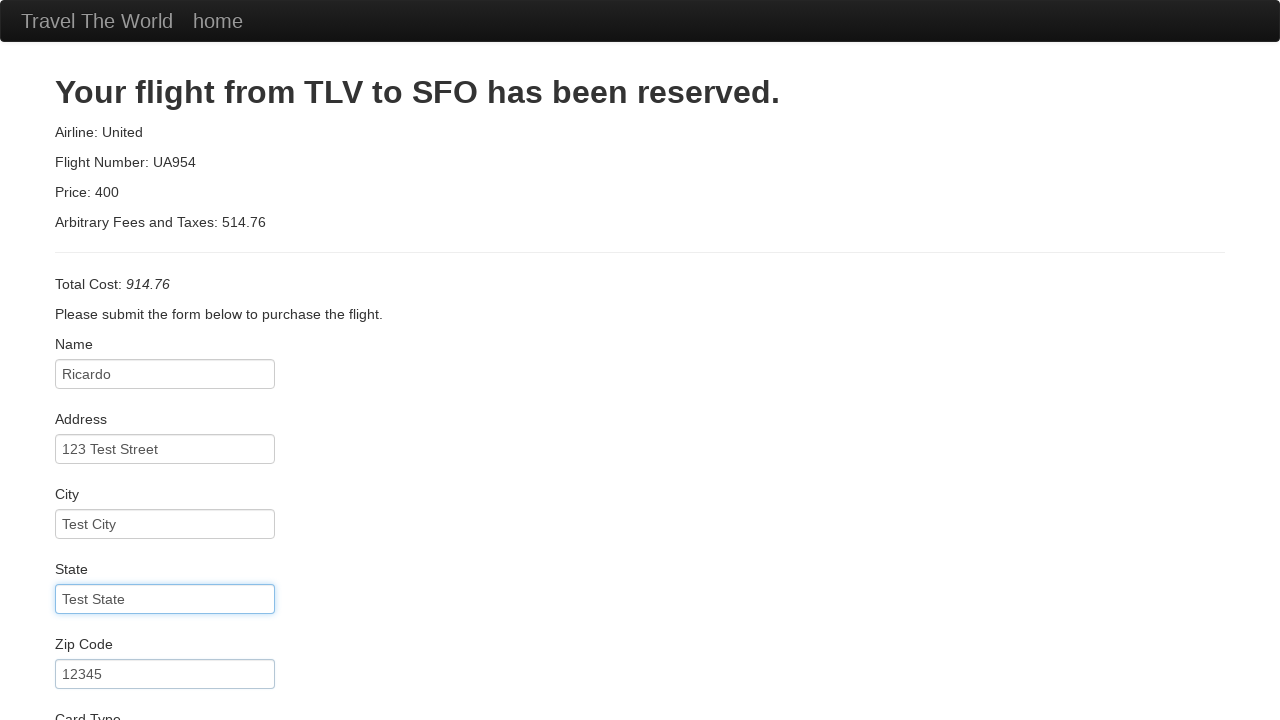

Entered credit card number on #creditCardNumber
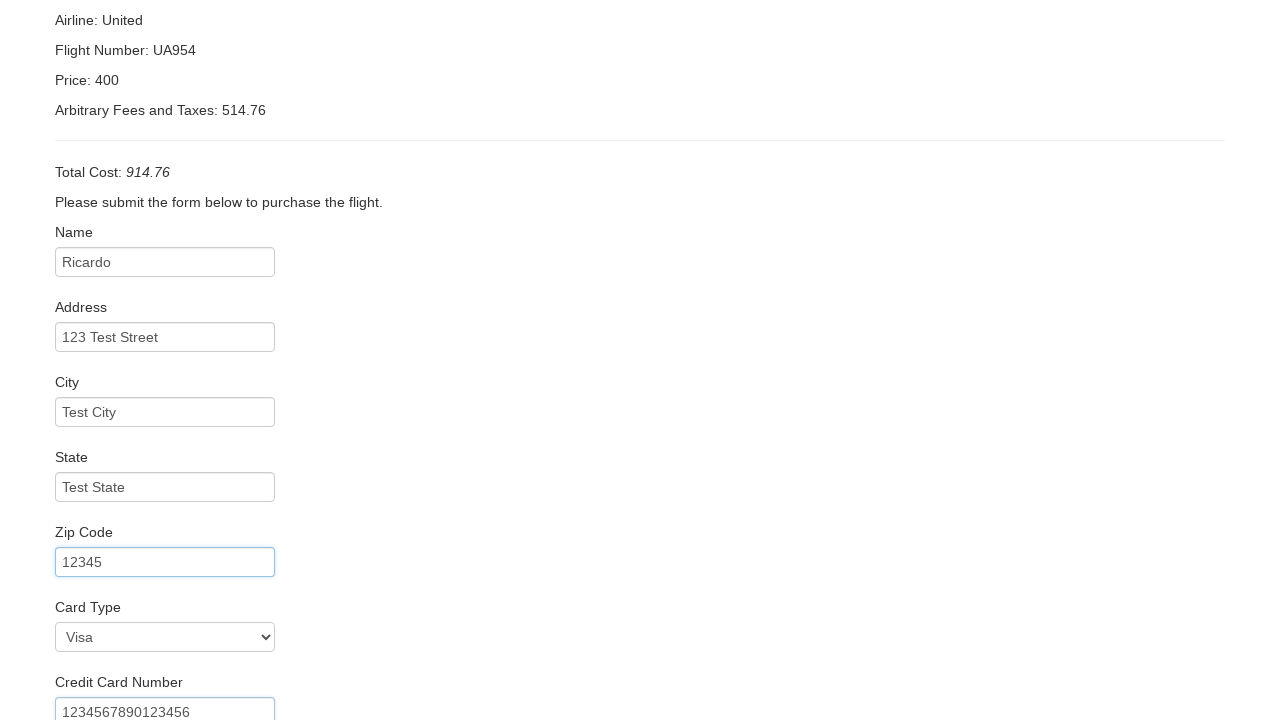

Entered credit card expiration month '12' on #creditCardMonth
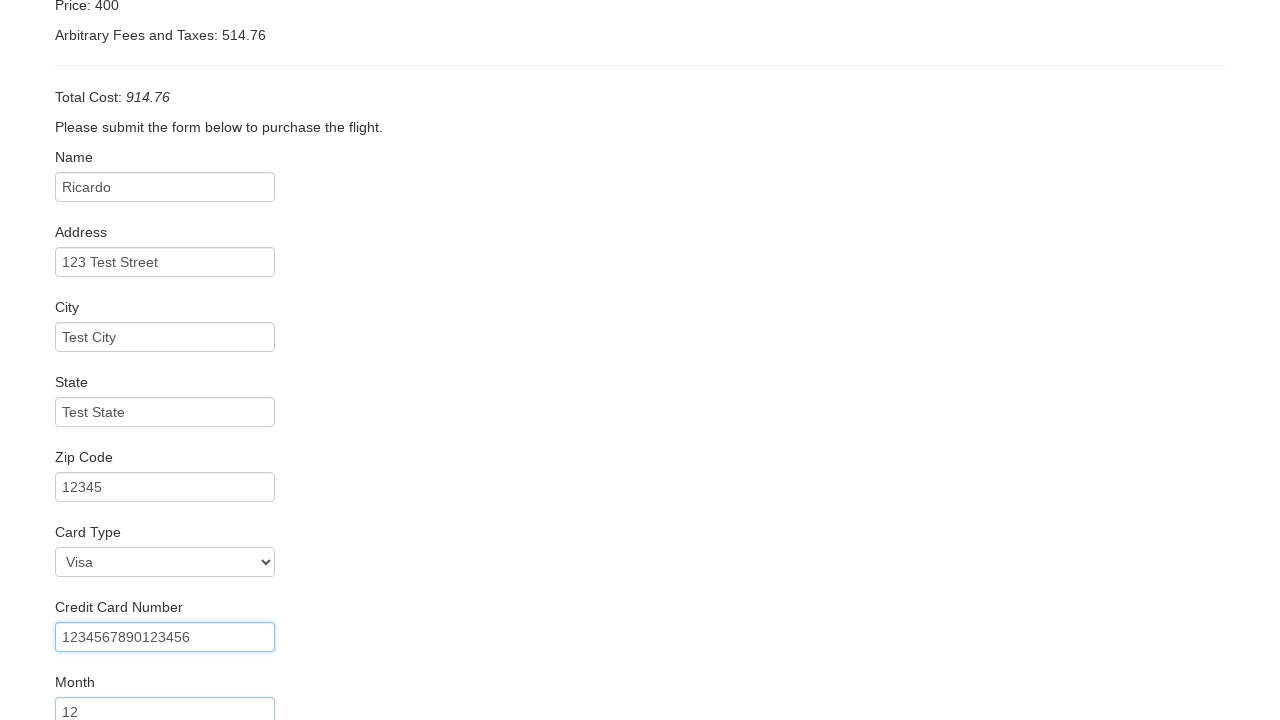

Entered credit card expiration year '2025' on #creditCardYear
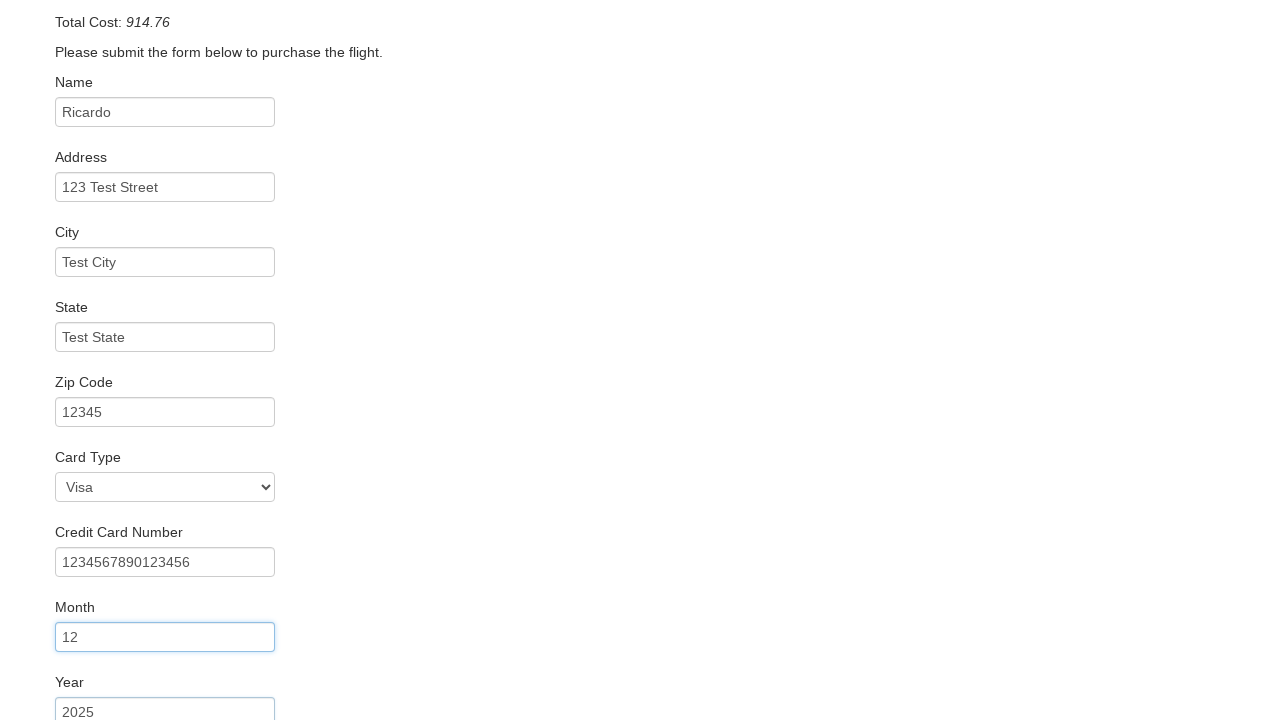

Entered name on card 'Ricardo Test' on #nameOnCard
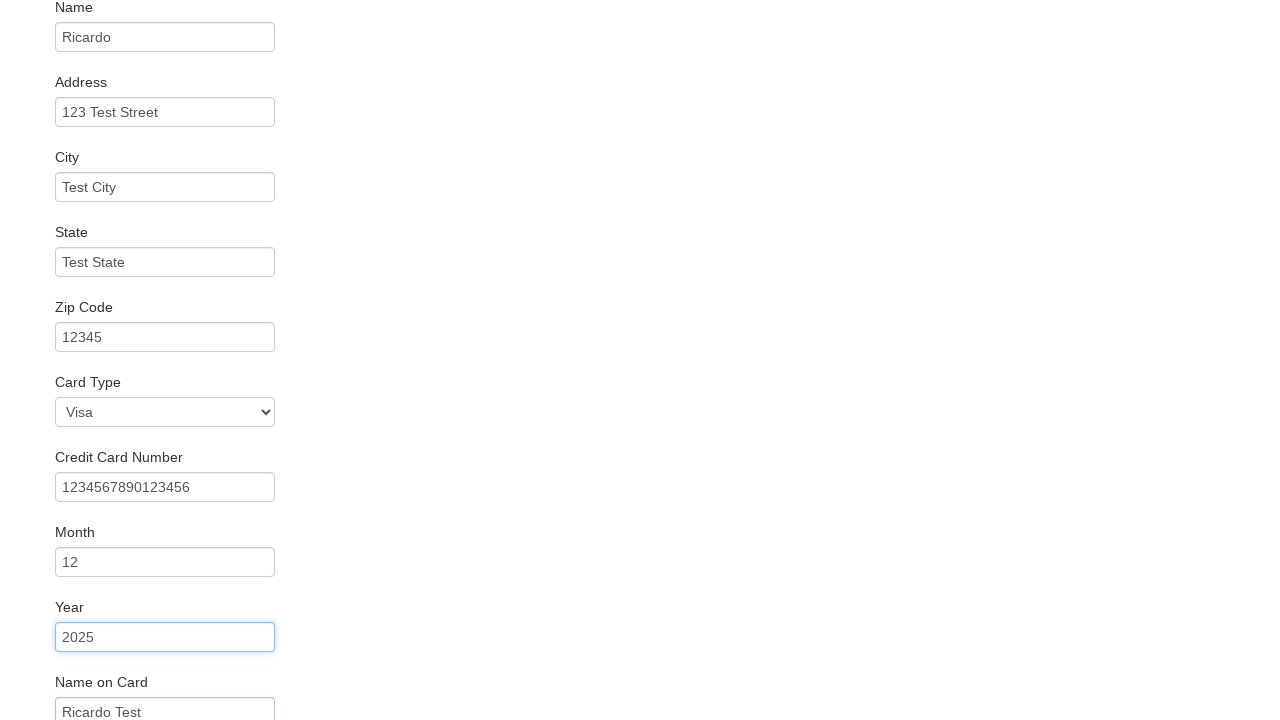

Clicked Purchase Flight button to complete booking at (118, 685) on input[type='submit'][value='Purchase Flight']
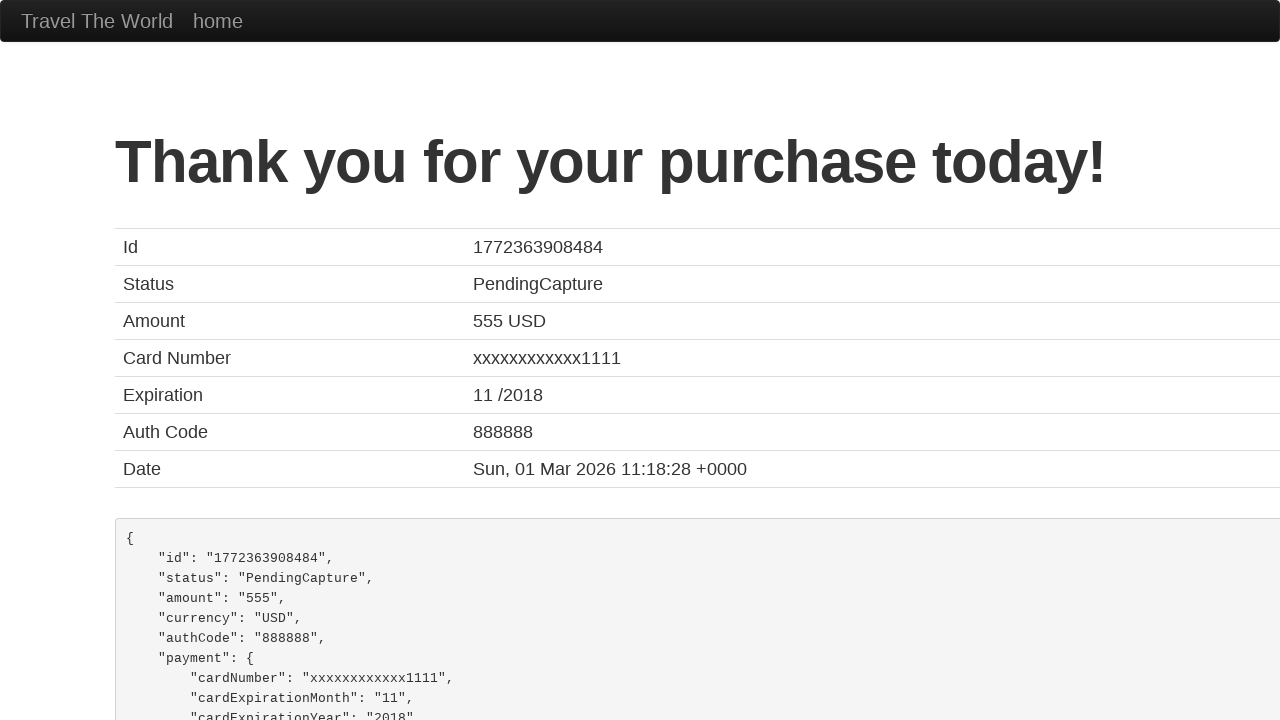

Booking confirmation page loaded successfully
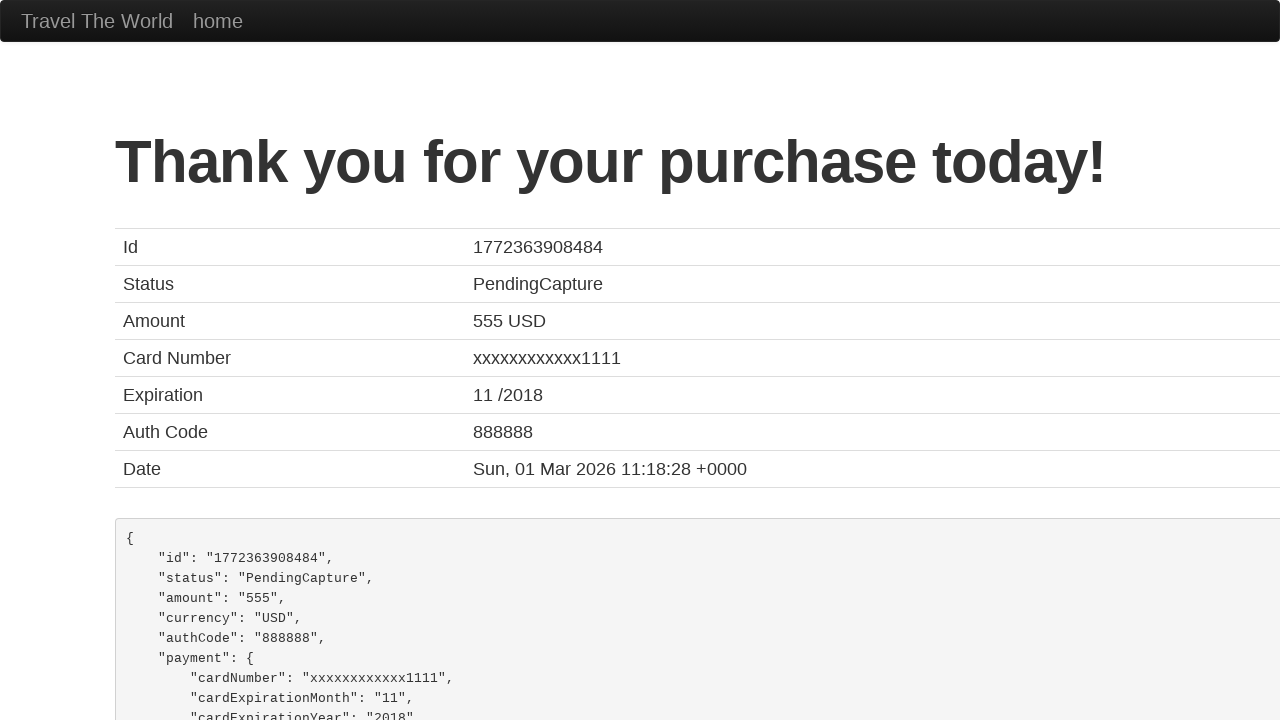

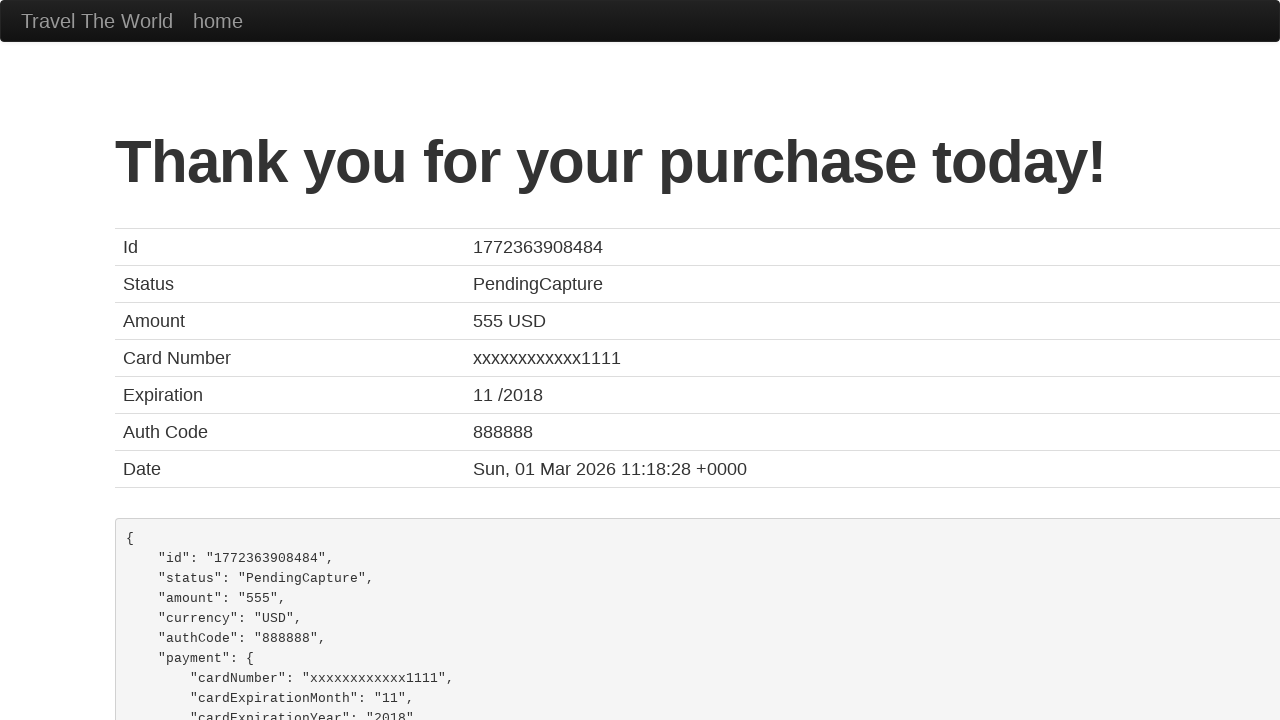